Tests dynamic dropdown functionality by selecting origin and destination stations in a flight booking form

Starting URL: https://rahulshettyacademy.com/dropdownsPractise/

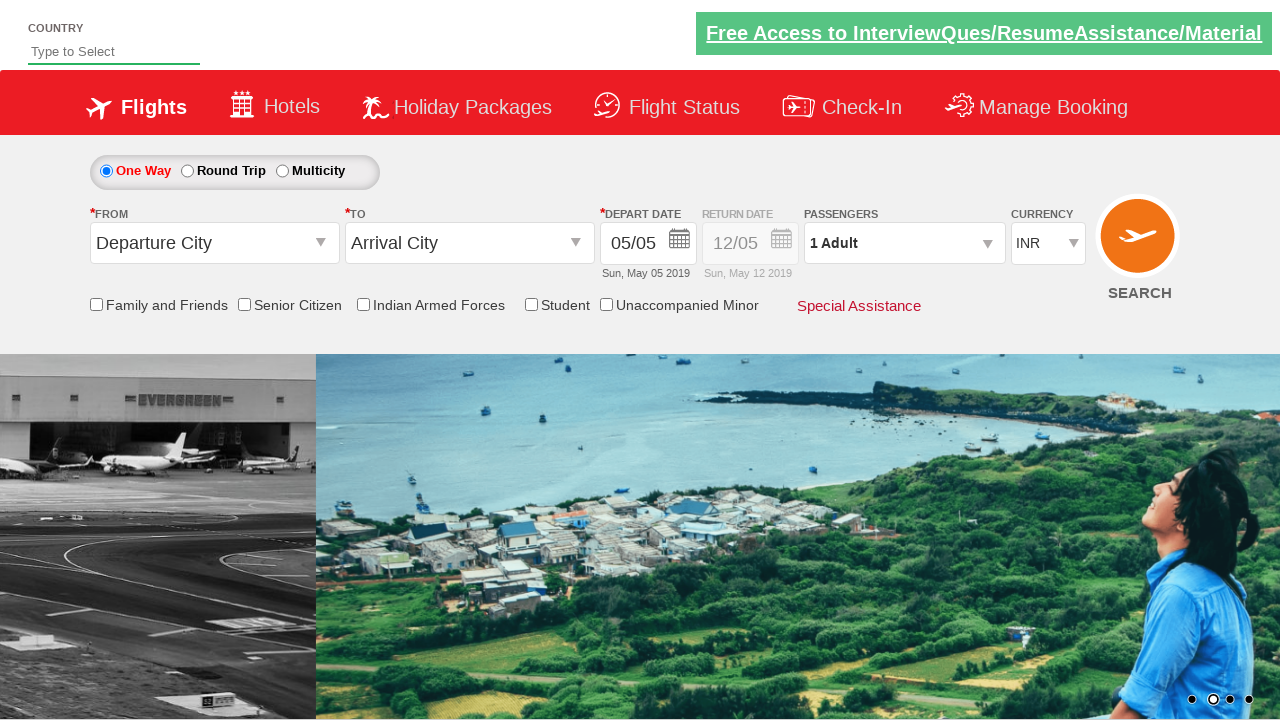

Clicked on origin station dropdown at (214, 243) on #ctl00_mainContent_ddl_originStation1_CTXT
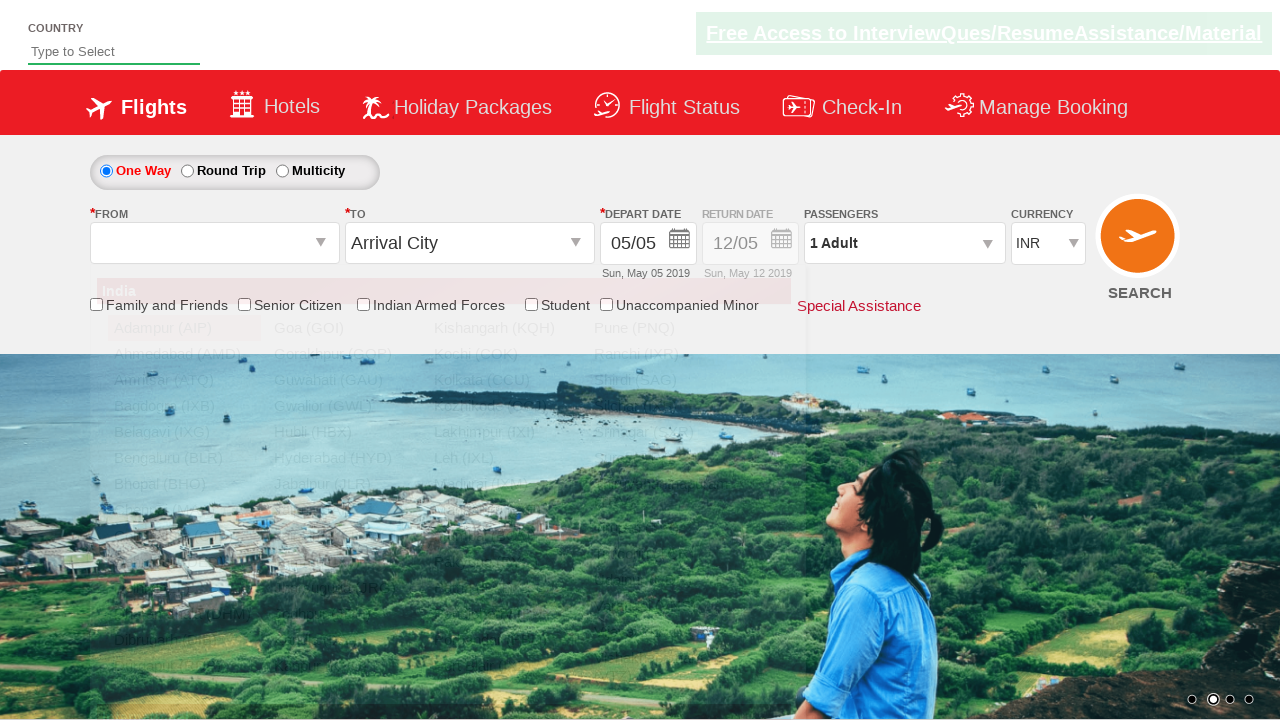

Selected Jabalpur (JLR) as origin station at (344, 484) on xpath=//a[@value='JLR']
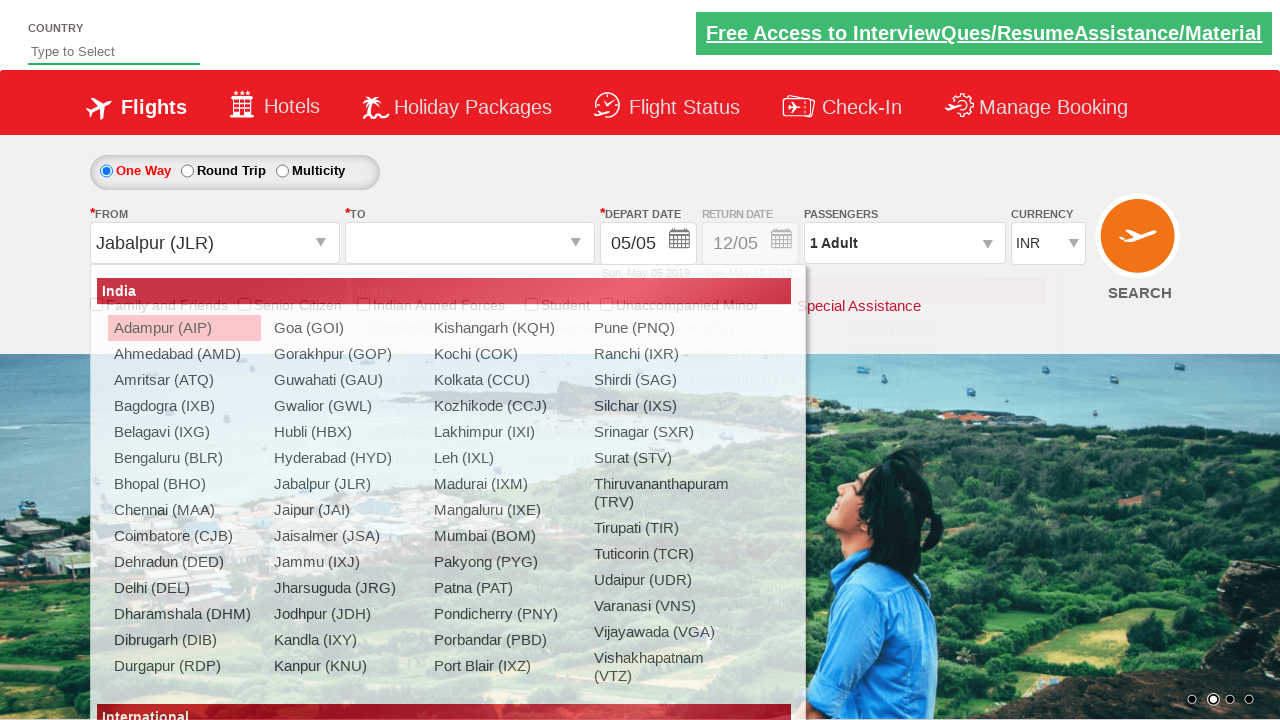

Clicked on destination station dropdown at (470, 243) on #ctl00_mainContent_ddl_destinationStation1_CTXT
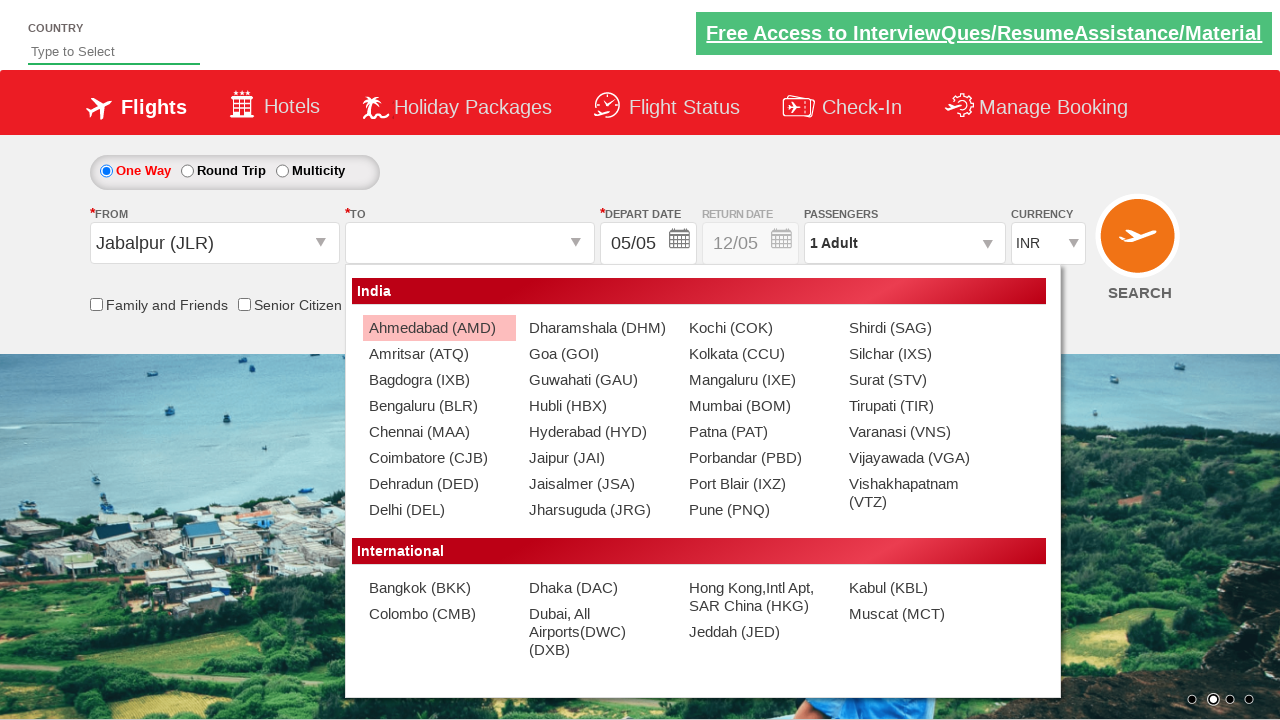

Selected Hyderabad (HYD) as destination station at (599, 432) on xpath=//div[@id='ctl00_mainContent_ddl_destinationStation1_CTNR']//a[@value='HYD
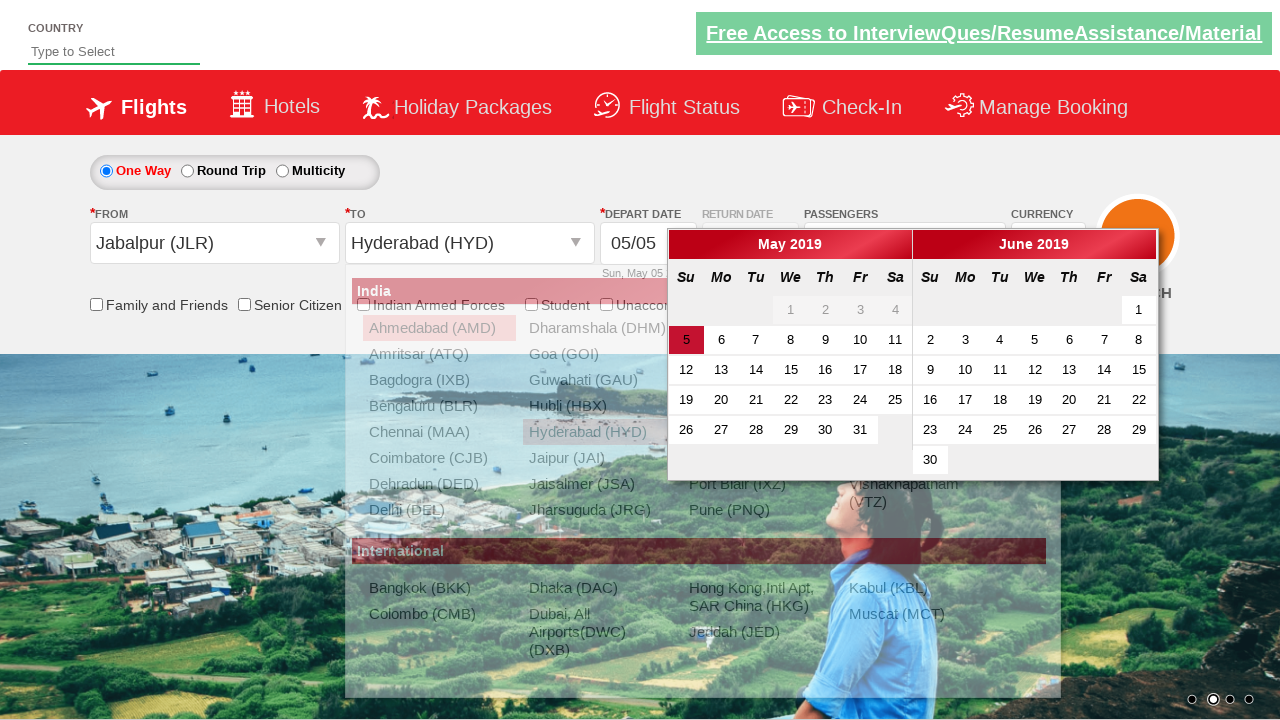

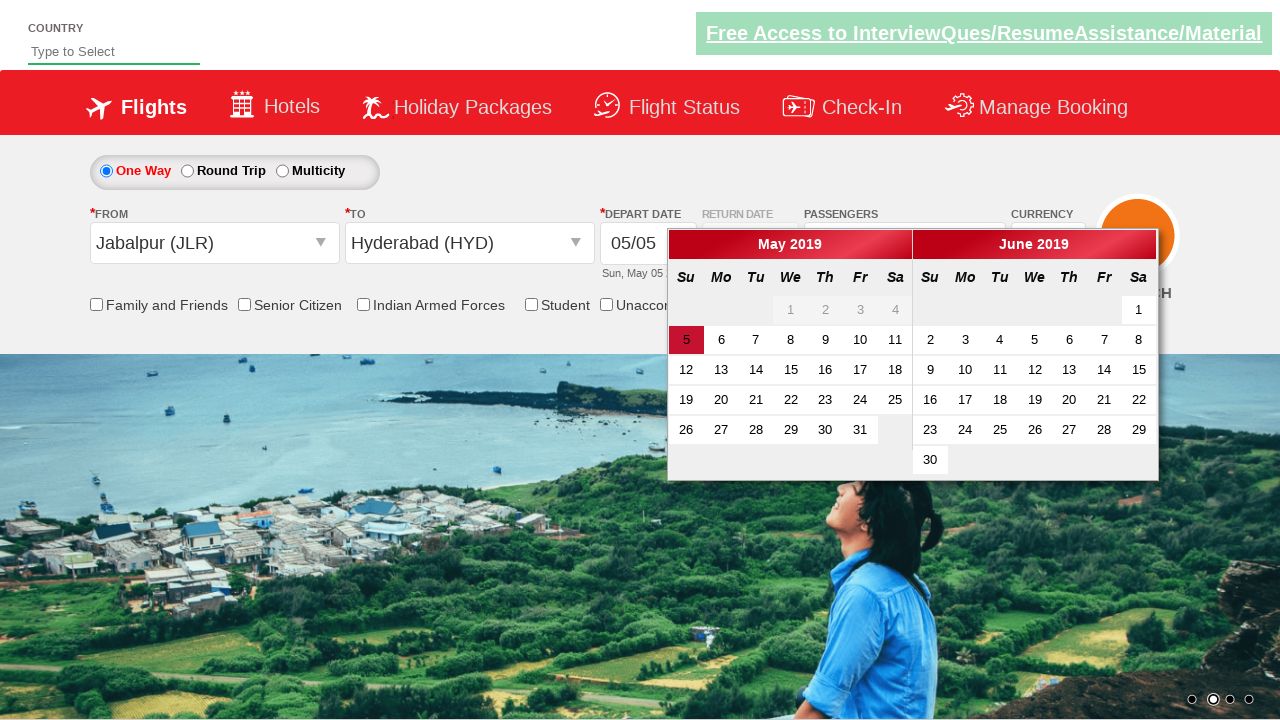